Tests un-marking todo items as complete by unchecking their checkboxes

Starting URL: https://demo.playwright.dev/todomvc

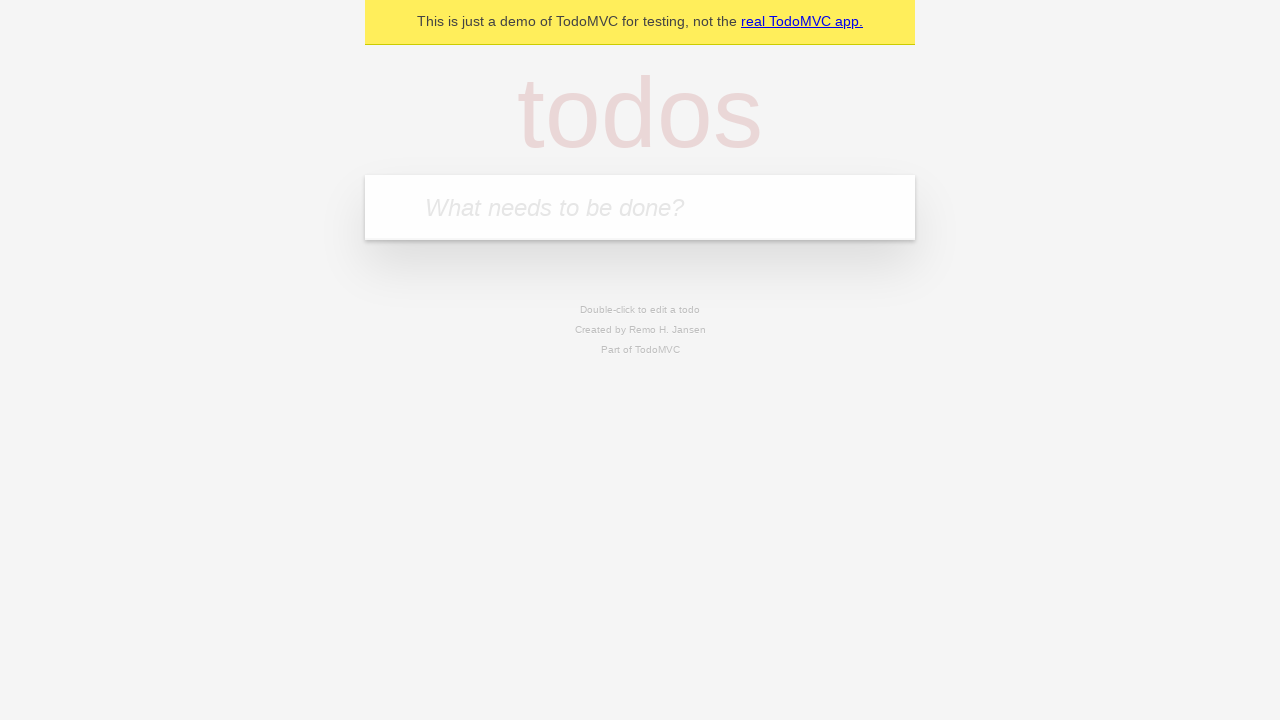

Filled todo input with 'buy some cheese' on internal:attr=[placeholder="What needs to be done?"i]
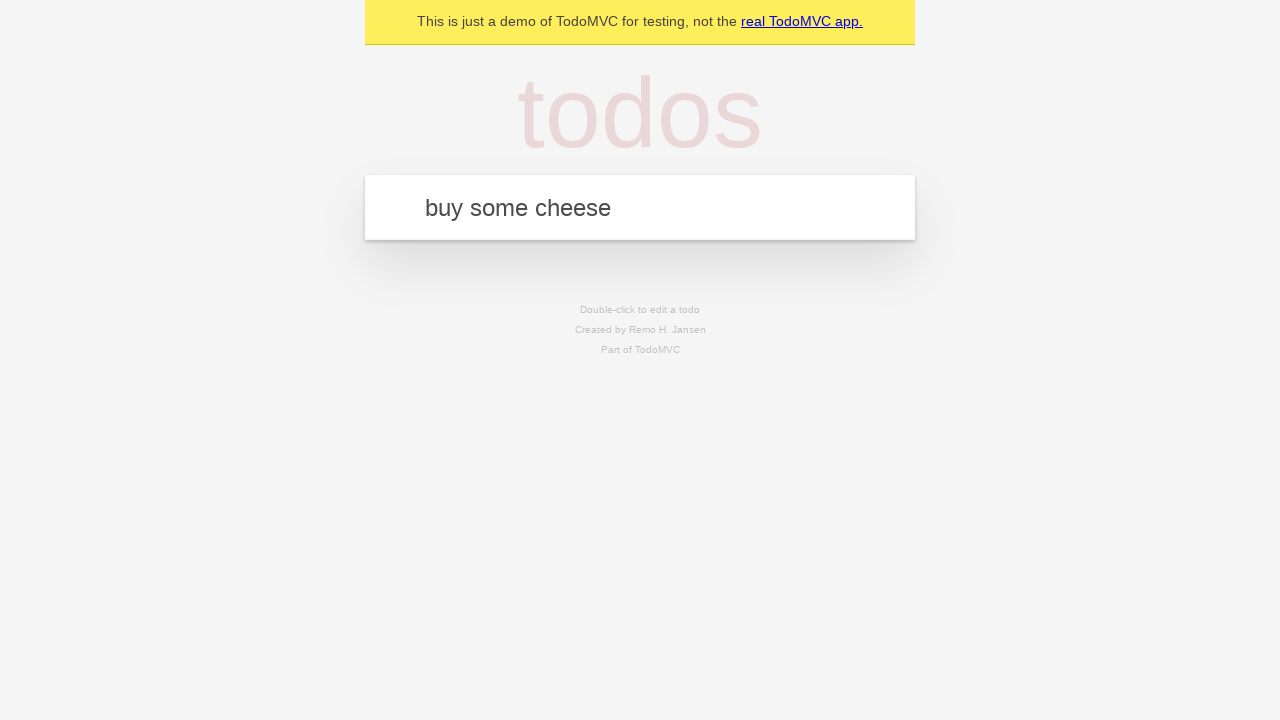

Pressed Enter to create first todo item on internal:attr=[placeholder="What needs to be done?"i]
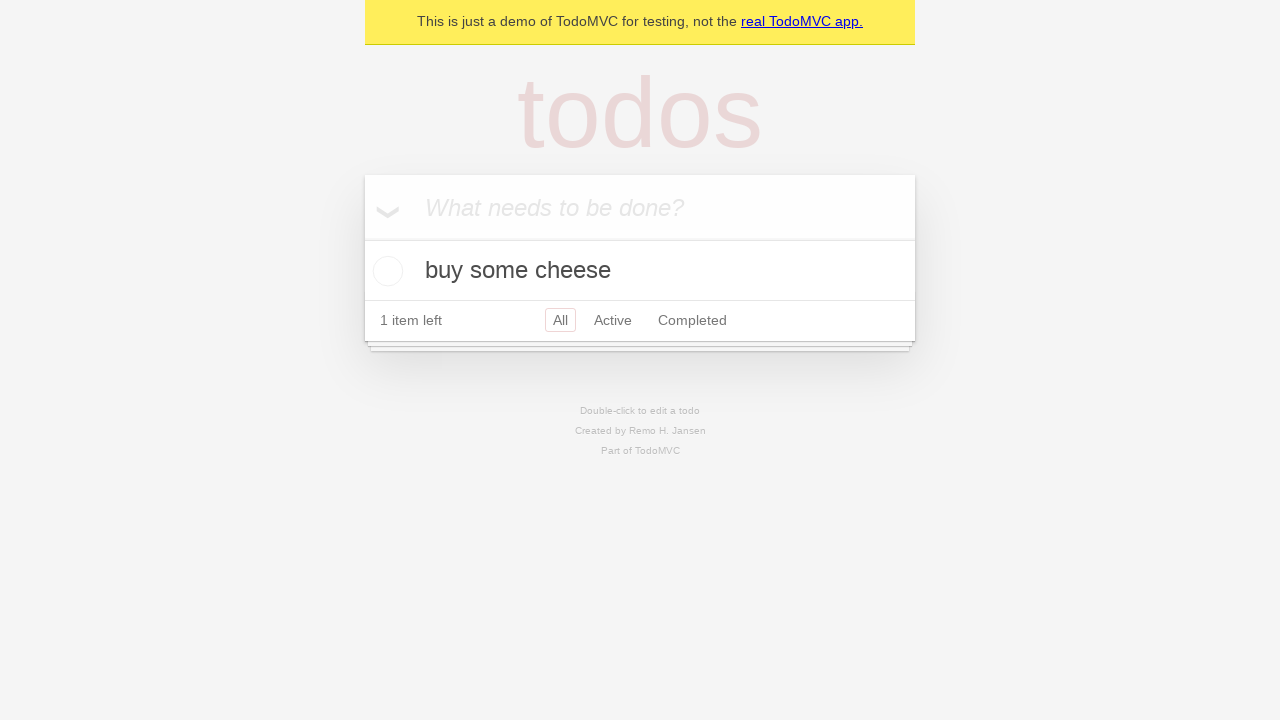

Filled todo input with 'feed the cat' on internal:attr=[placeholder="What needs to be done?"i]
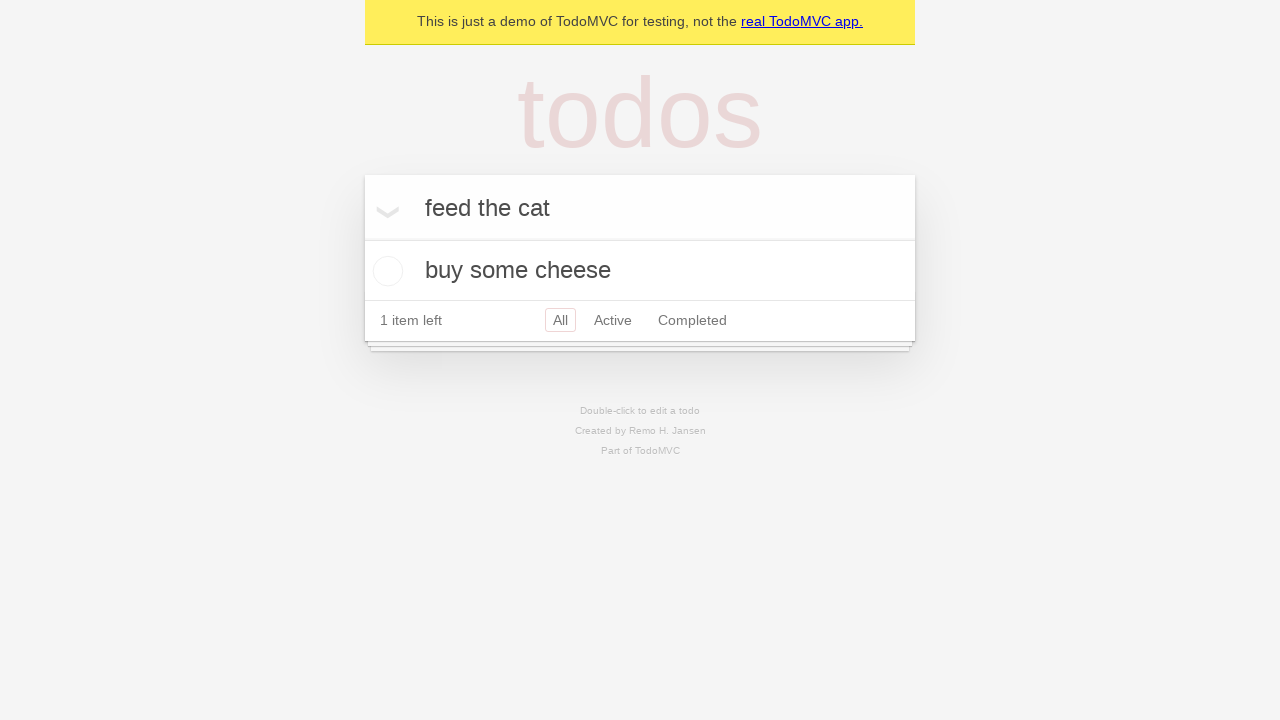

Pressed Enter to create second todo item on internal:attr=[placeholder="What needs to be done?"i]
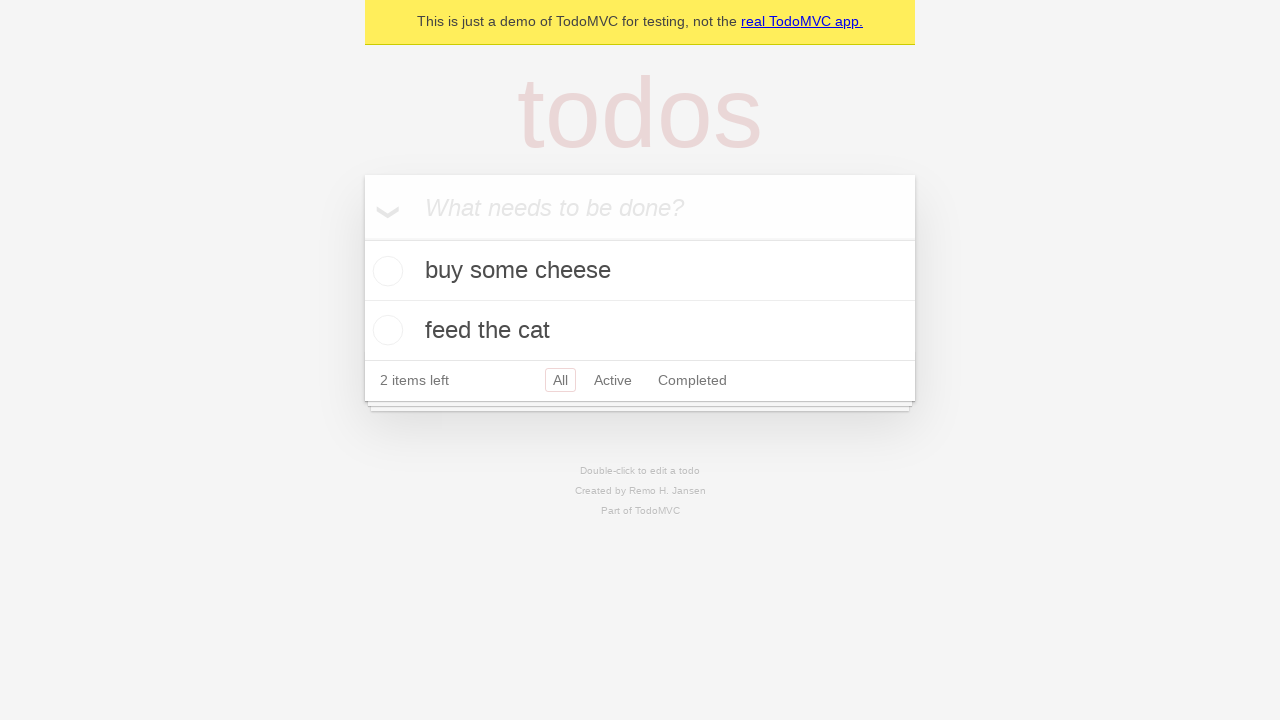

Checked the first todo item's checkbox at (385, 271) on internal:testid=[data-testid="todo-item"s] >> nth=0 >> internal:role=checkbox
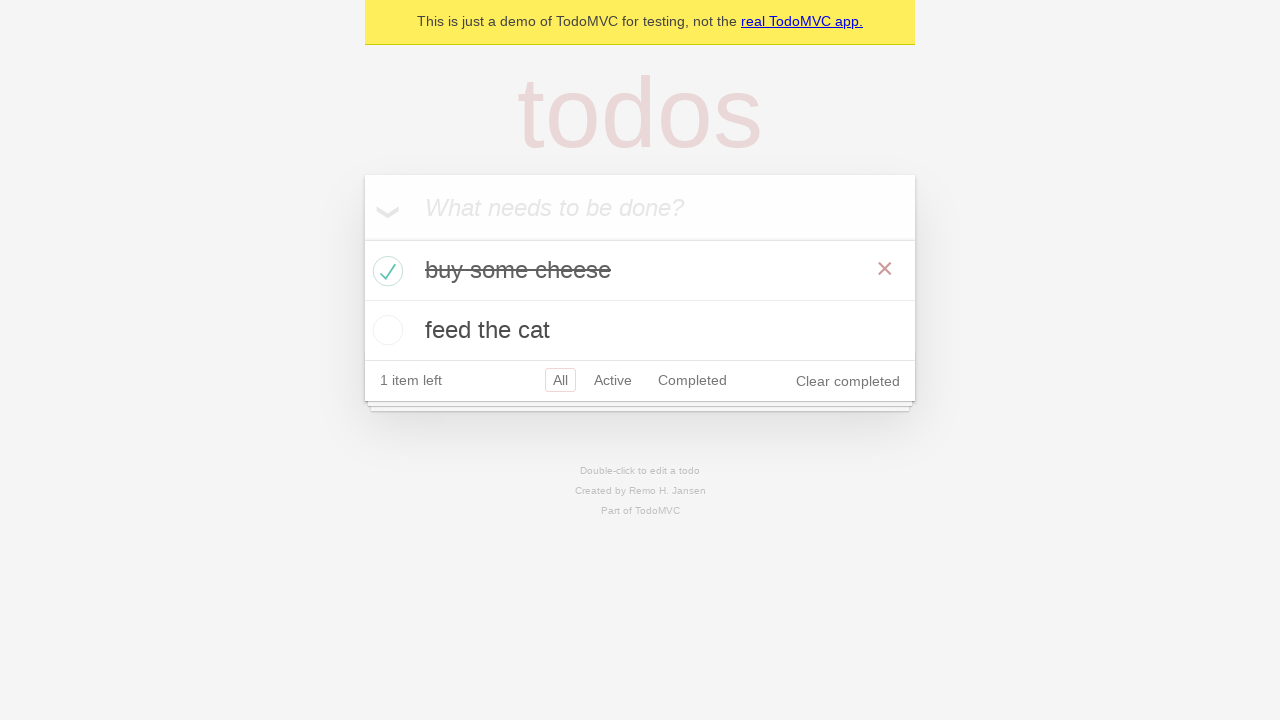

Unchecked the first todo item's checkbox to mark it as incomplete at (385, 271) on internal:testid=[data-testid="todo-item"s] >> nth=0 >> internal:role=checkbox
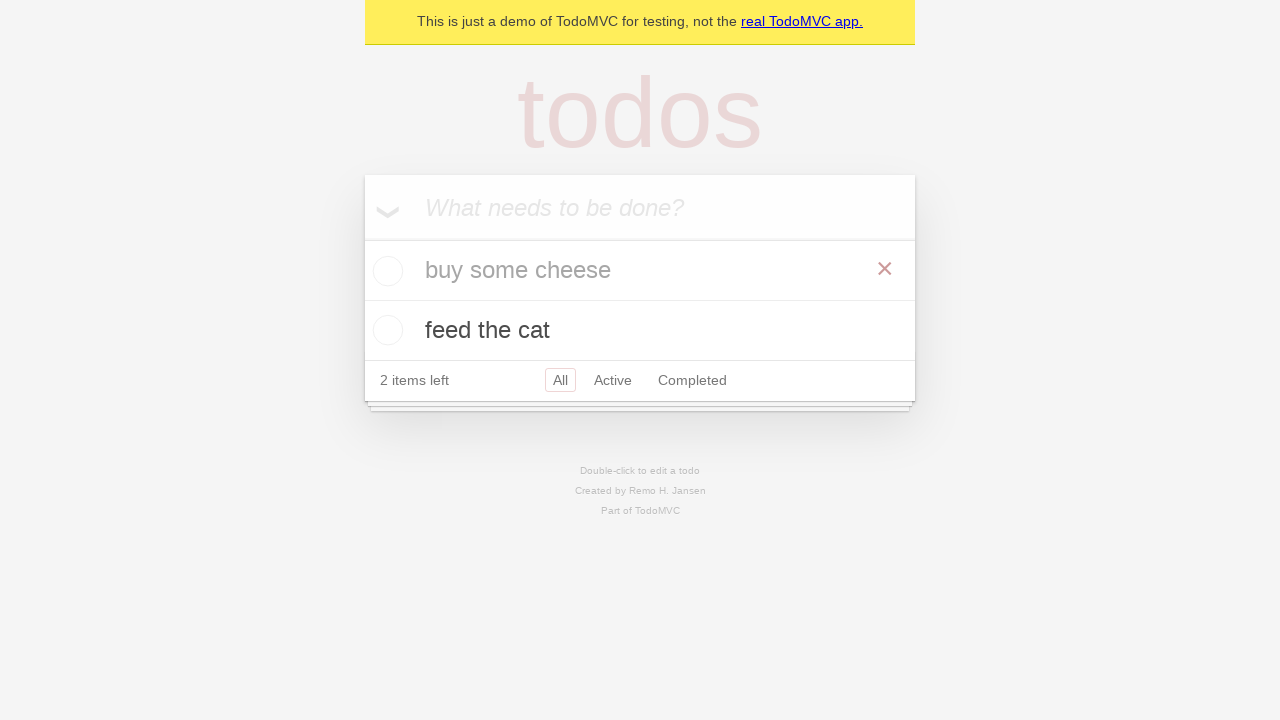

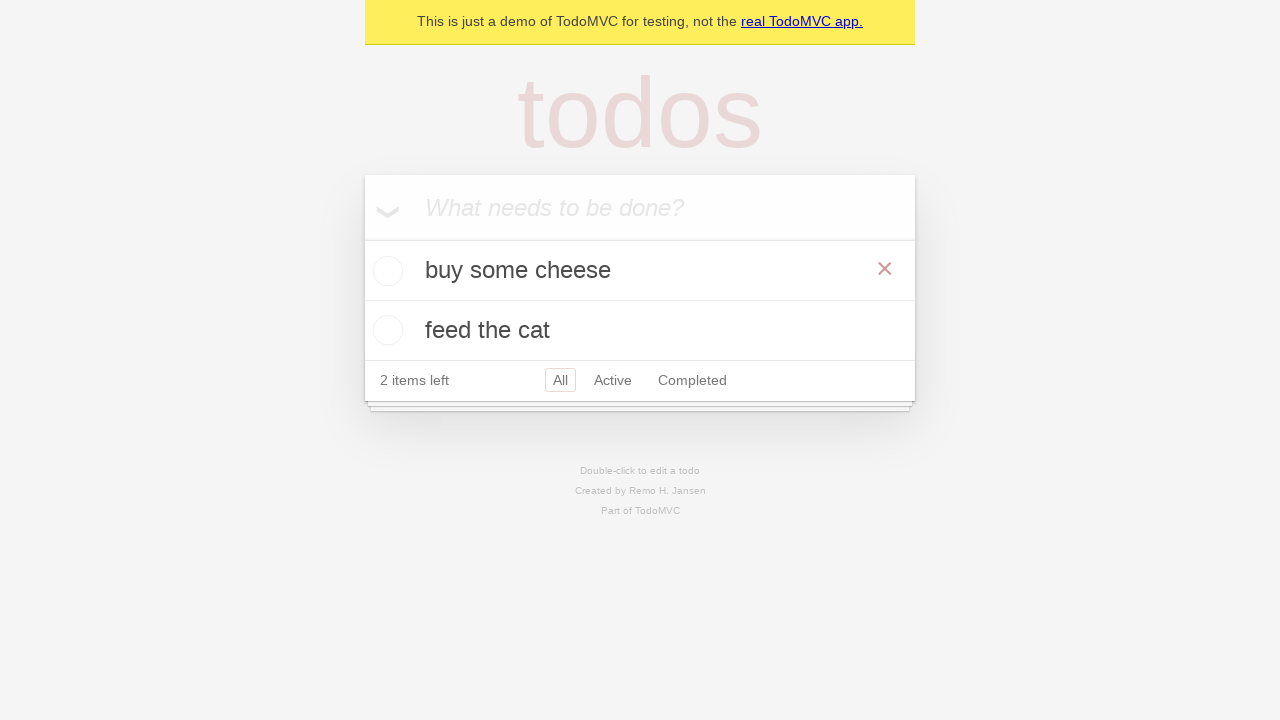